Tests iframe handling by switching to an iframe, clicking a button inside it, then switching back to the main content and clicking a theme change link.

Starting URL: https://www.w3schools.com/js/tryit.asp?filename=tryjs_myfirst

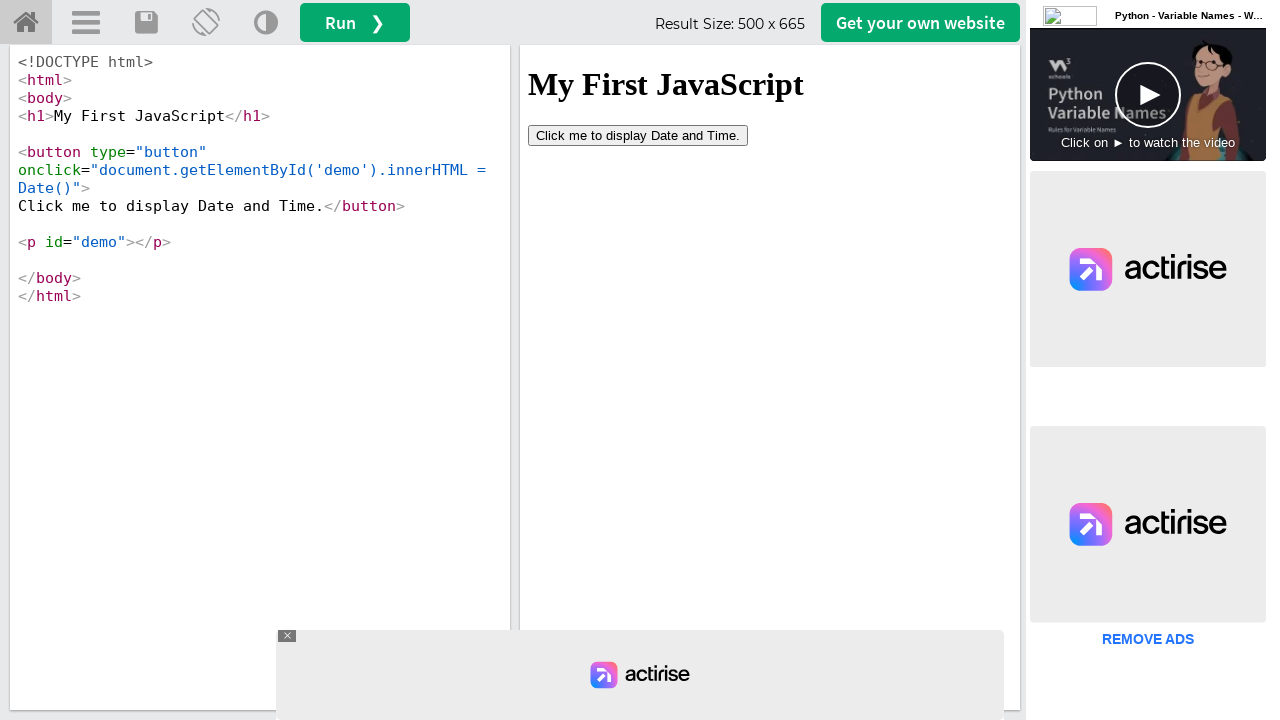

Located iframe with ID 'iframeResult'
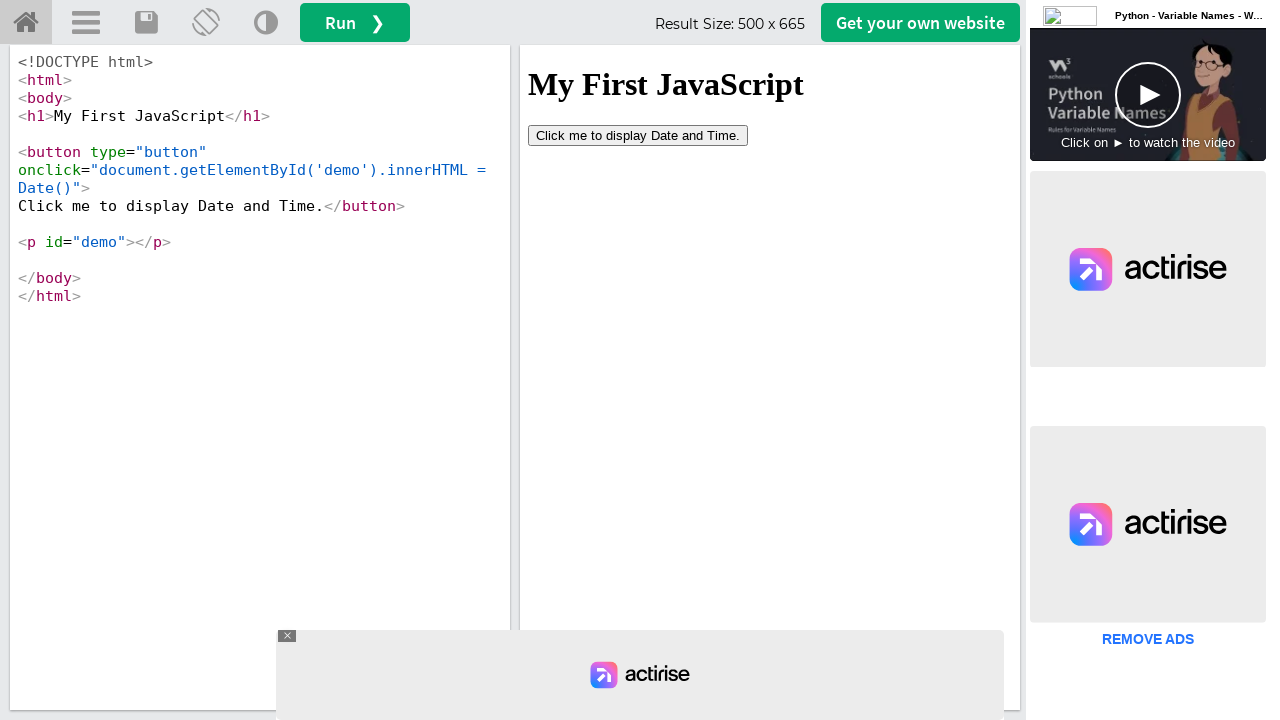

Clicked button inside the iframe at (638, 135) on #iframeResult >> internal:control=enter-frame >> button[type='button']
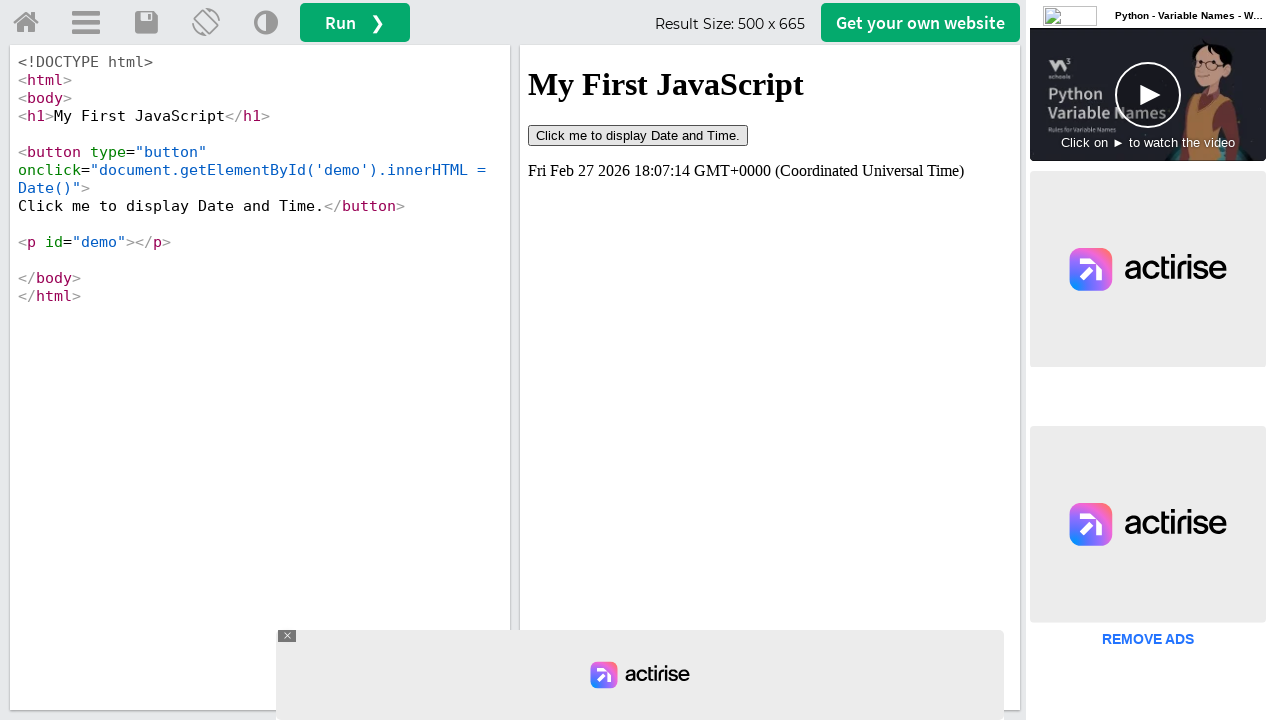

Waited 1 second for action to complete
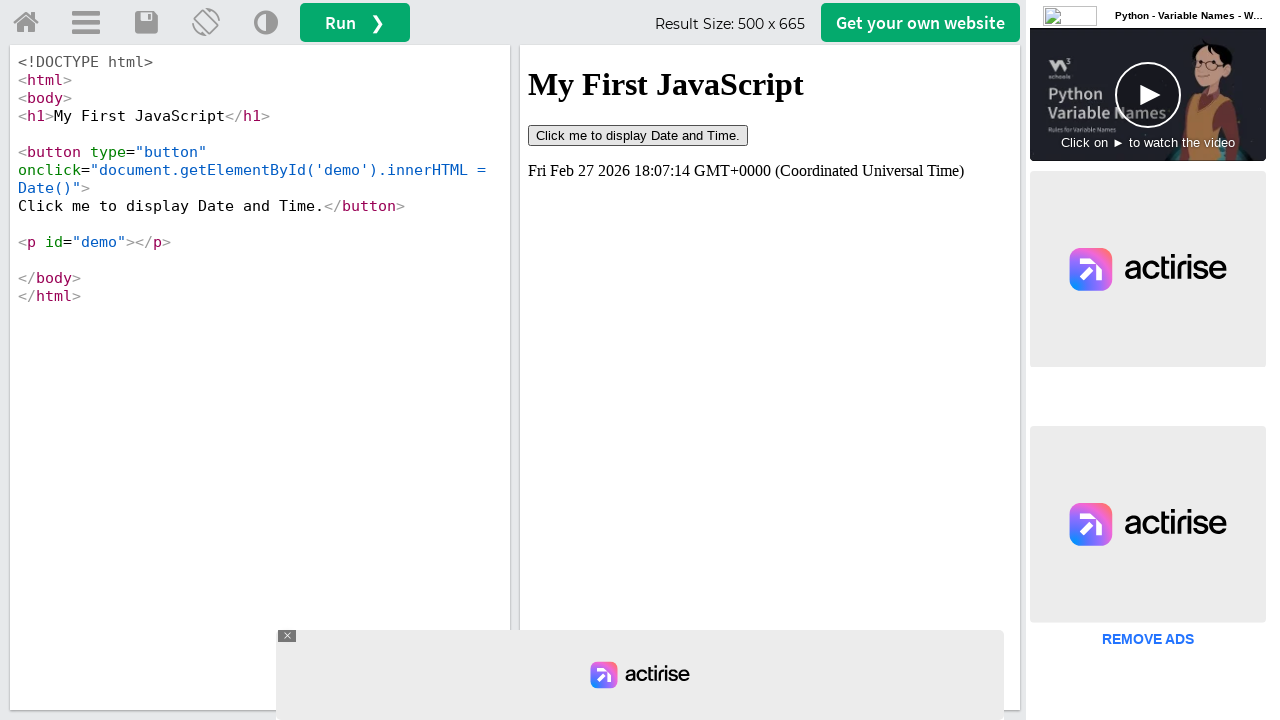

Clicked 'Change Theme' link in main content at (266, 23) on (//a[@title='Change Theme'])[1]
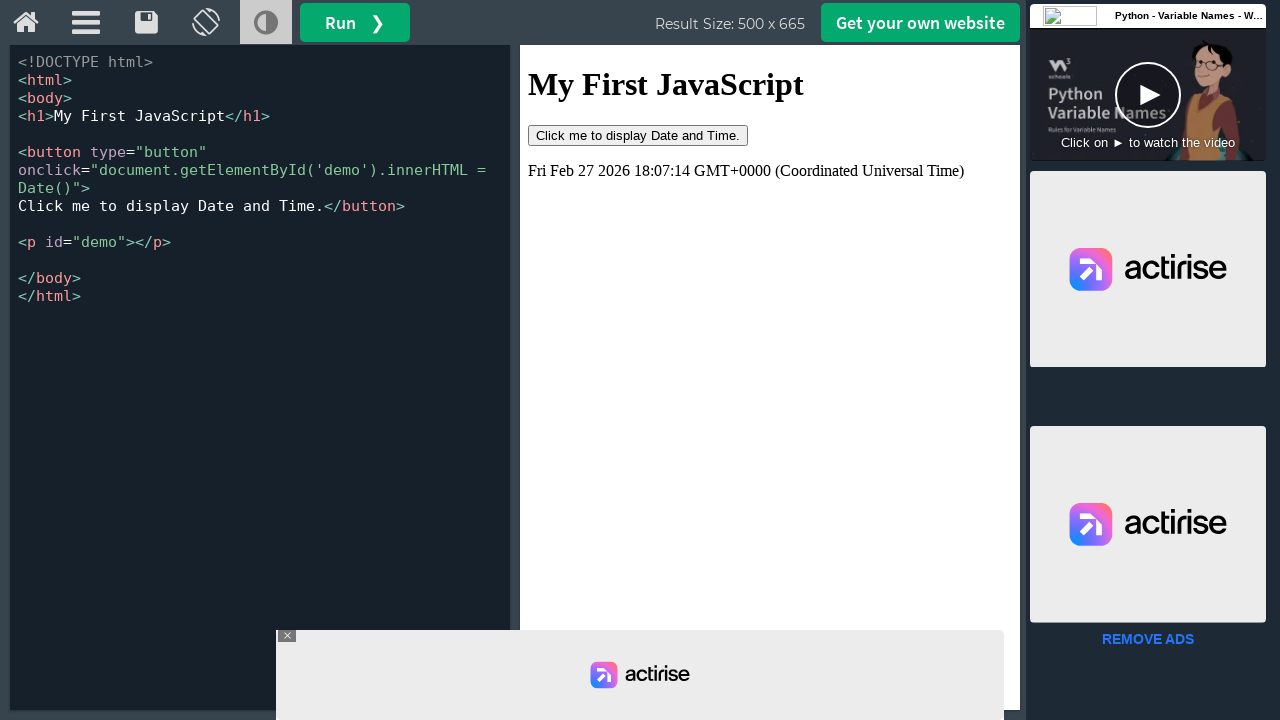

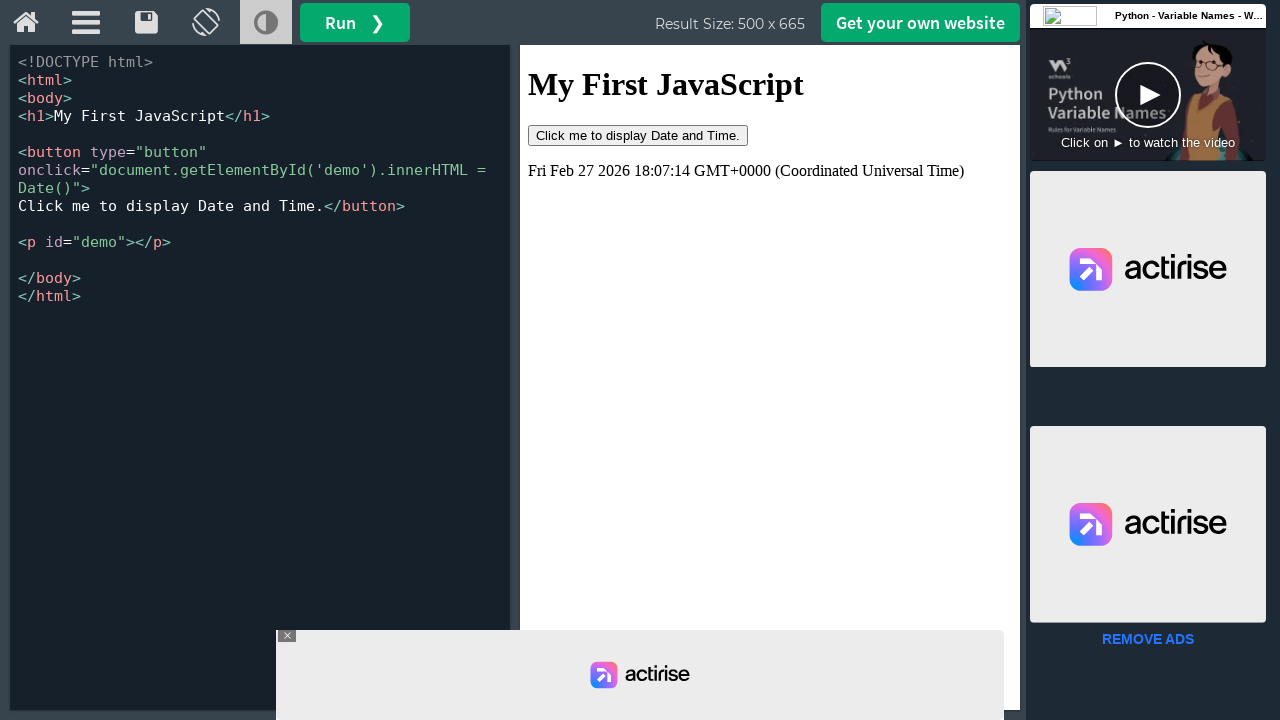